Tests different types of JavaScript alerts (accept, dismiss, and prompt with text input) on a demo automation testing site by clicking through alert tabs and interacting with alert dialogs.

Starting URL: https://demo.automationtesting.in/Alerts.html

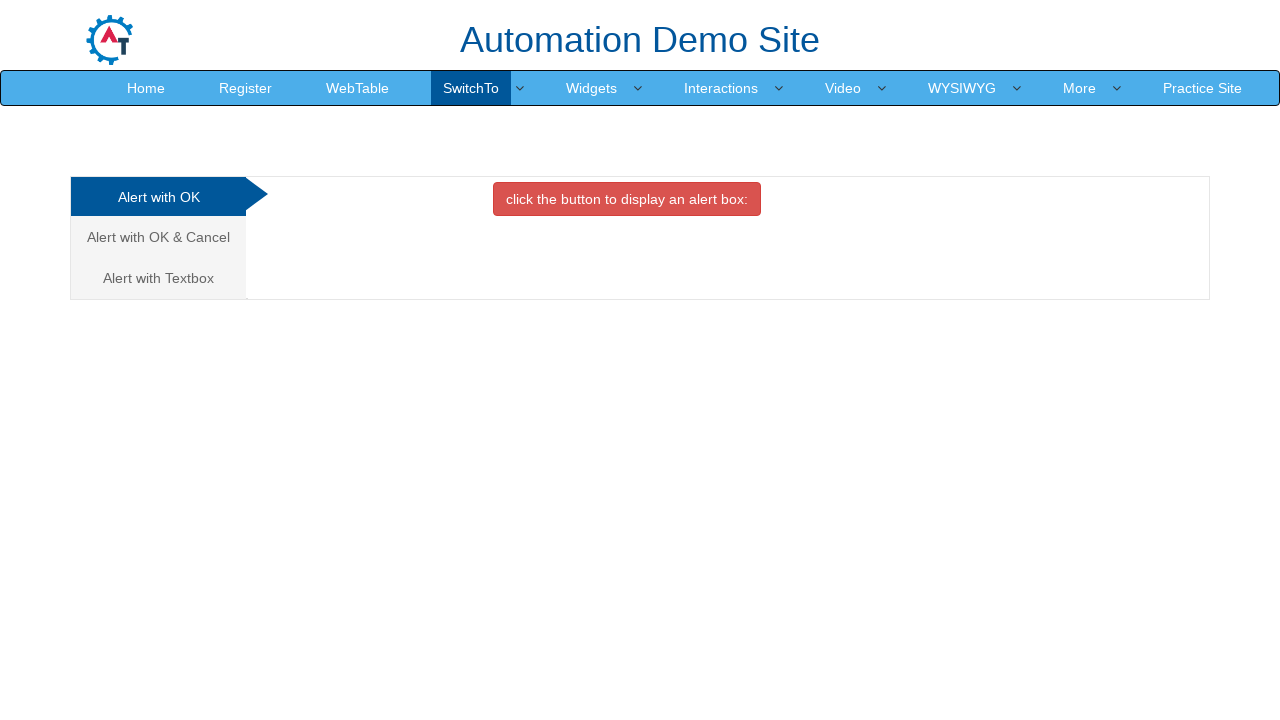

Navigation menu loaded successfully
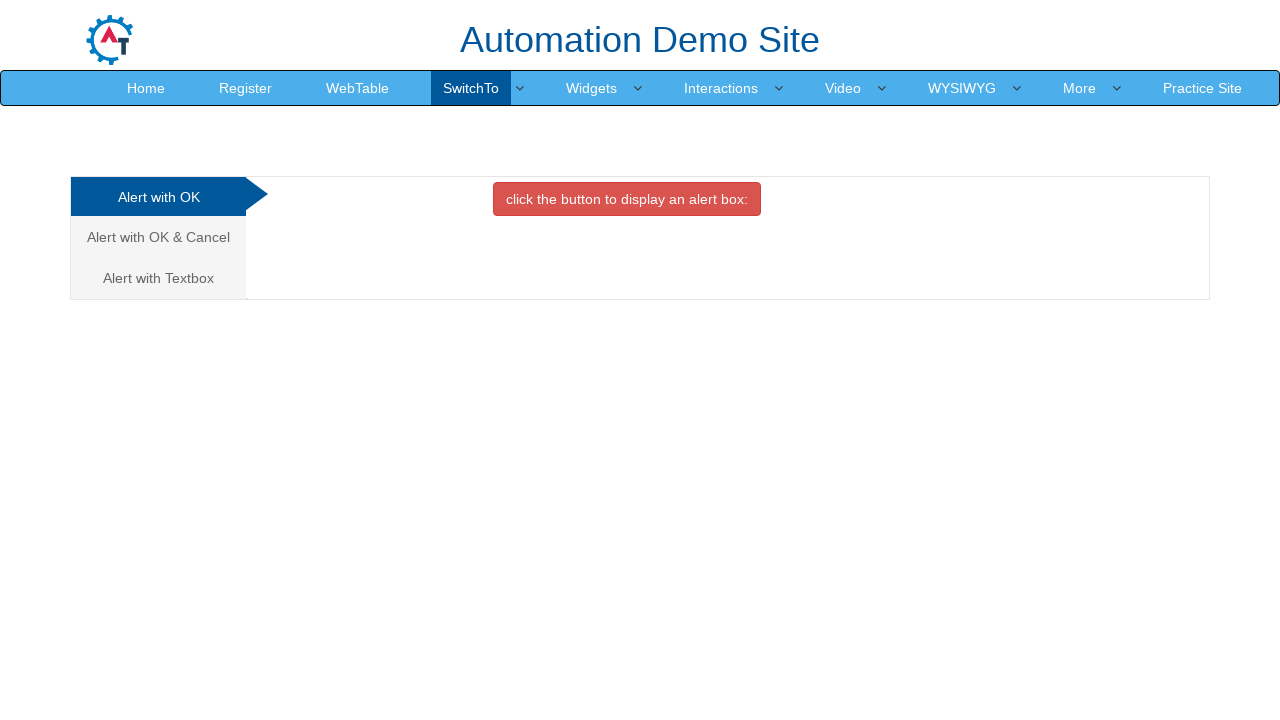

Clicked on first alert tab (Accept Alert) at (158, 197) on .nav-stacked li:nth-child(1) a
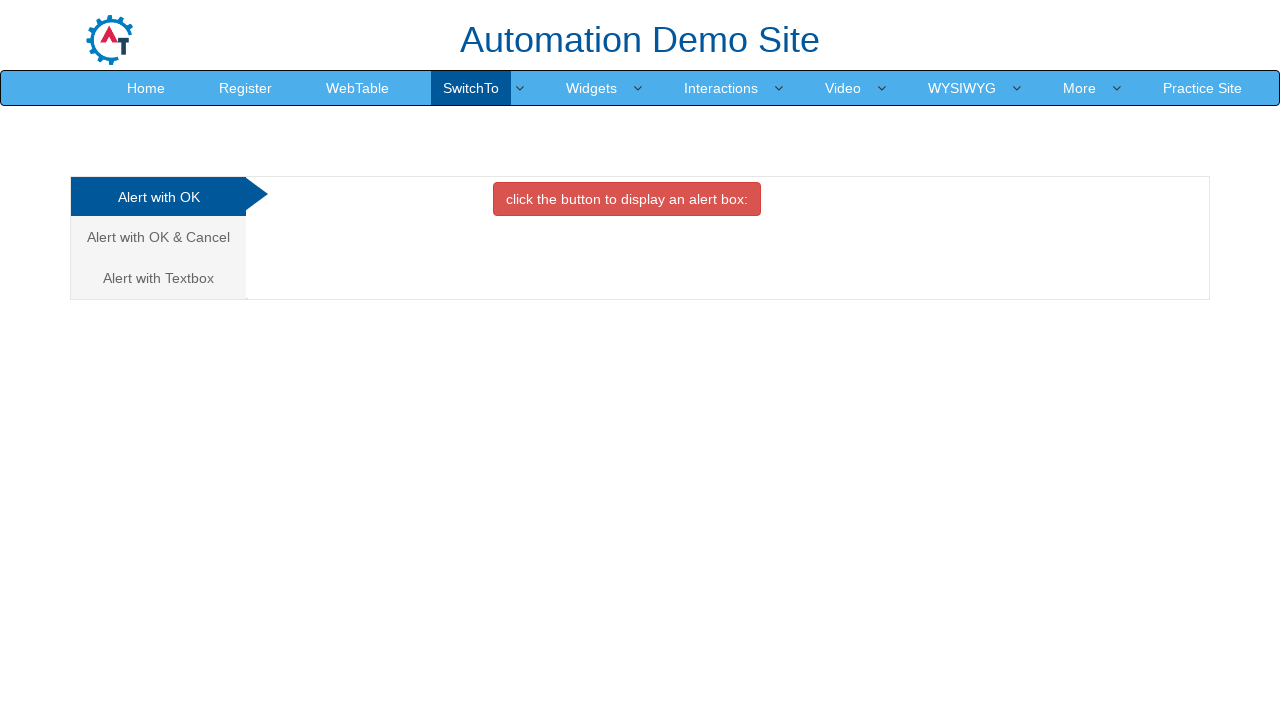

Clicked OK button and accepted alert dialog at (627, 199) on #OKTab button
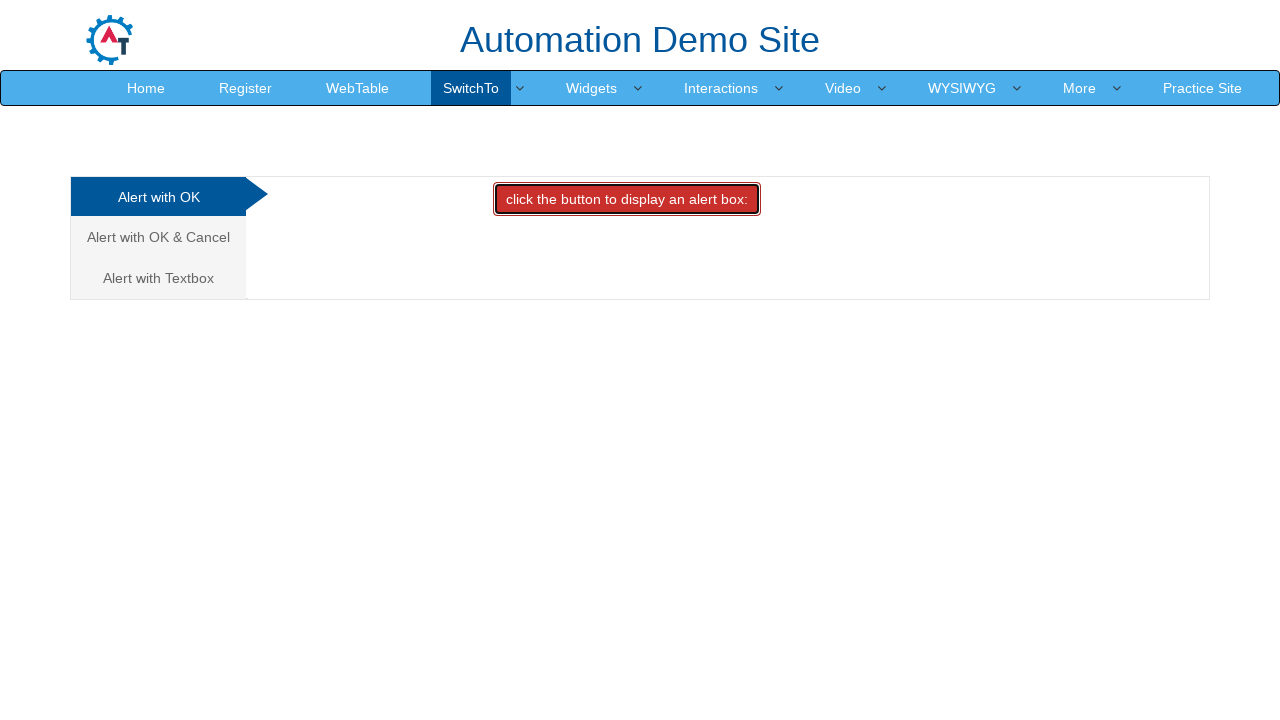

Waited 500ms for alert processing
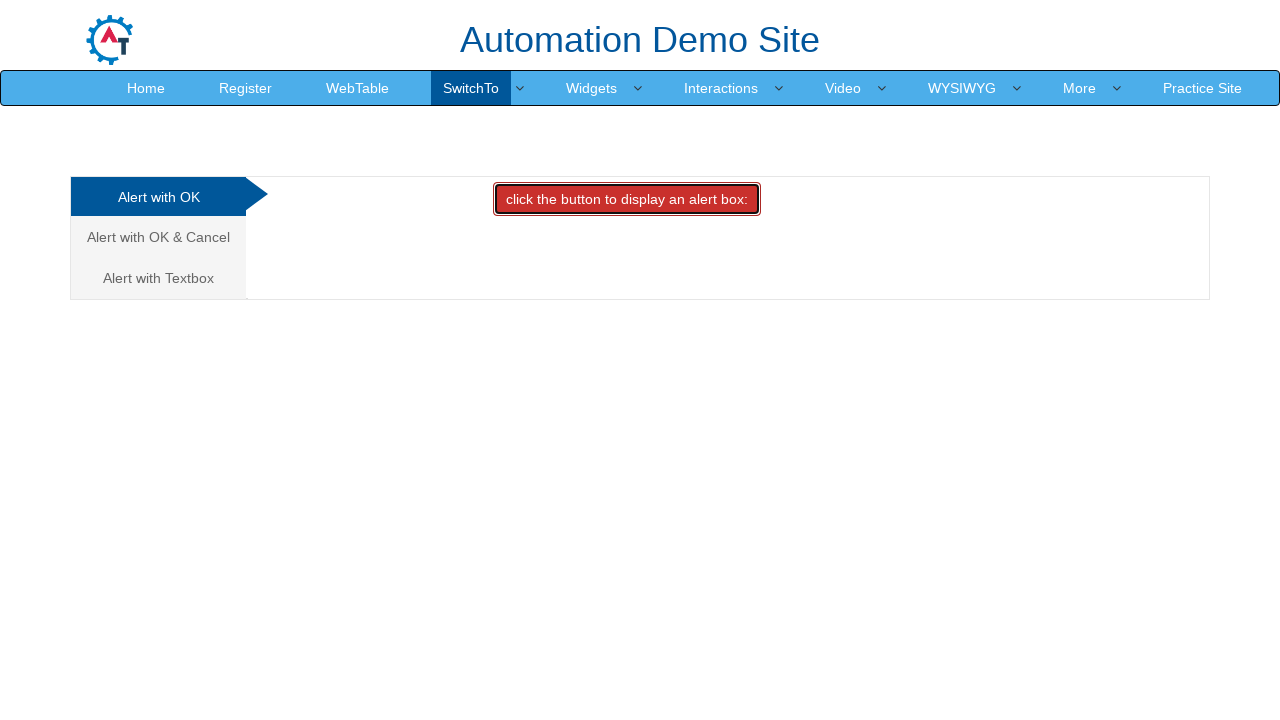

Clicked on second alert tab (Dismiss Alert) at (158, 237) on .nav-stacked li:nth-child(2) a
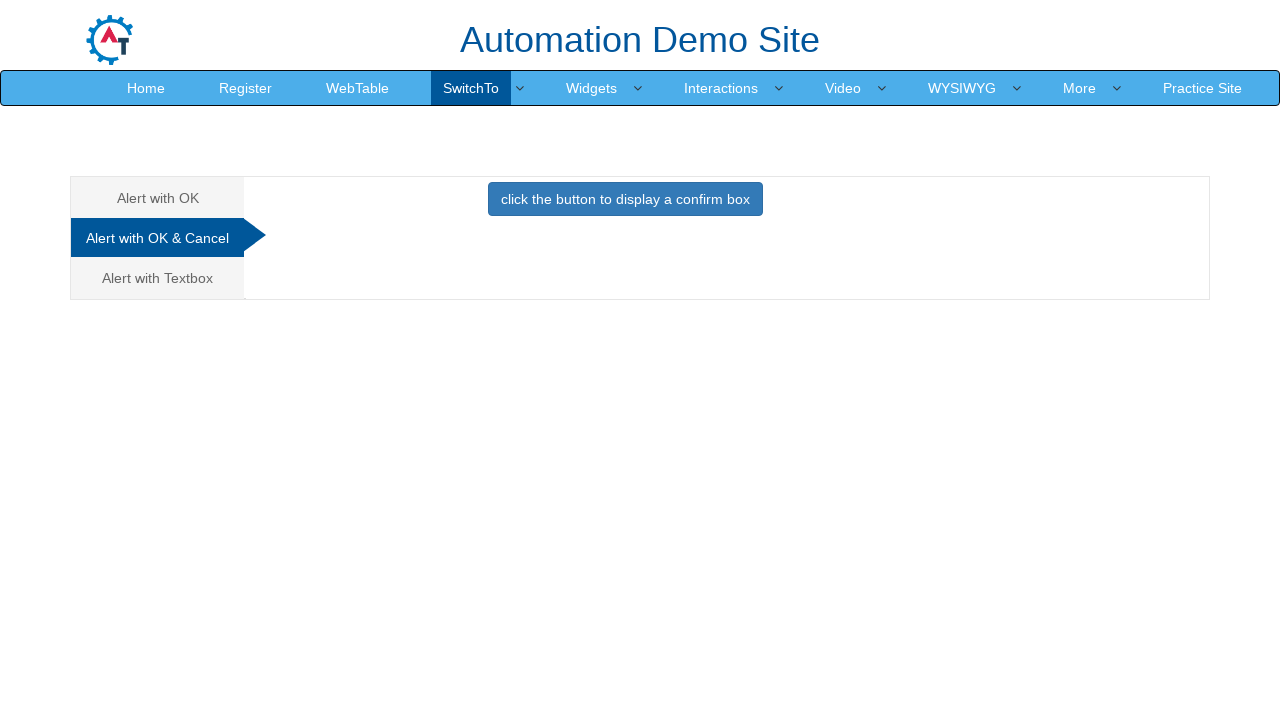

Clicked Cancel button and dismissed alert dialog at (625, 199) on #CancelTab button
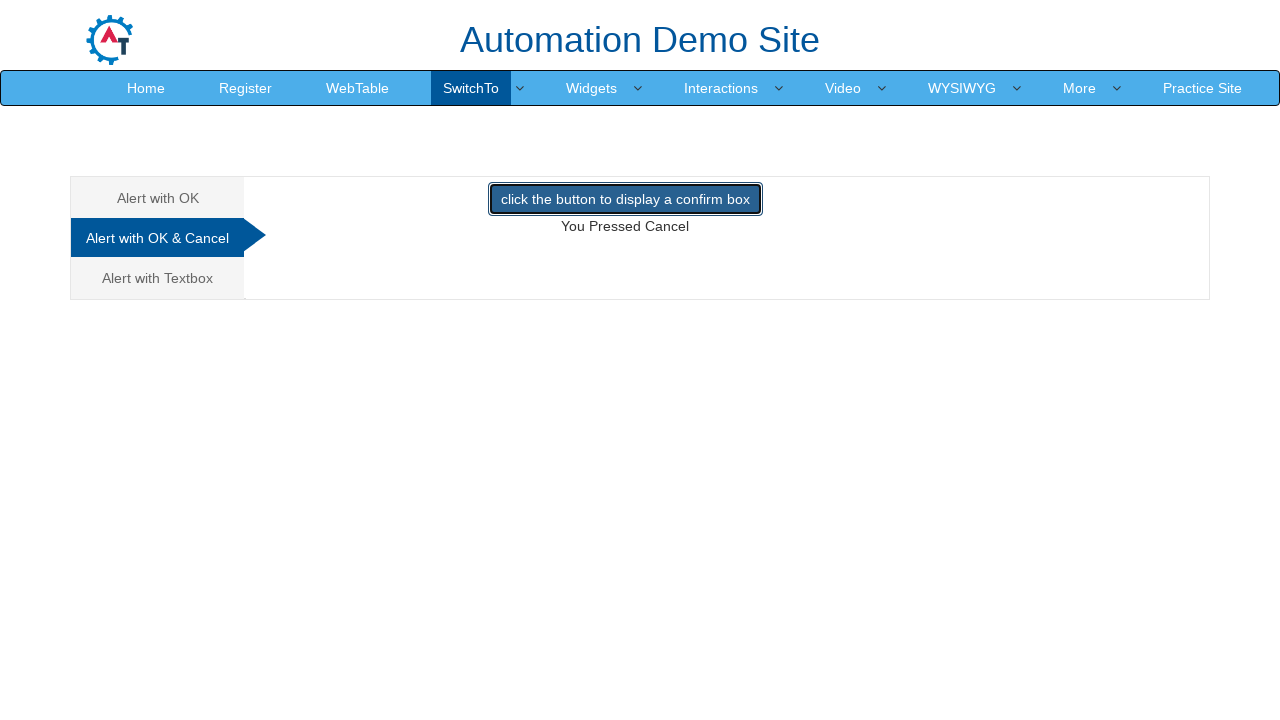

Waited 500ms for alert processing
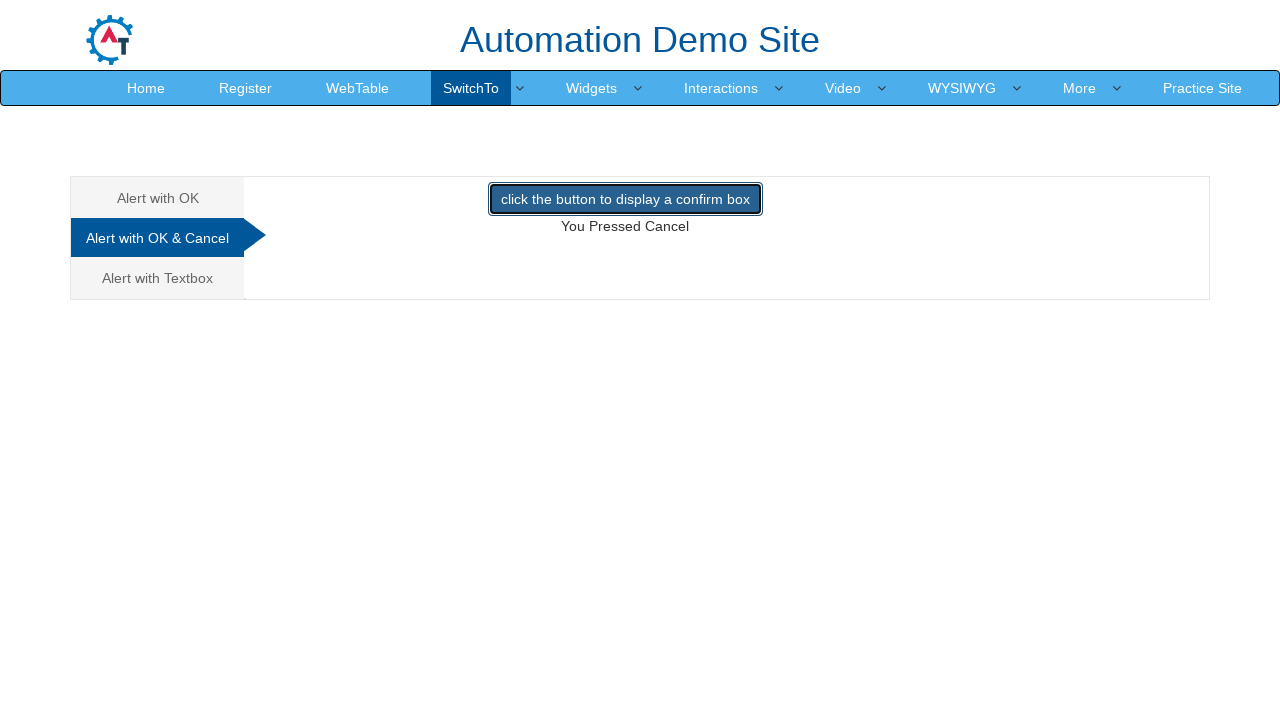

Clicked on third alert tab (Prompt with text input) at (158, 278) on .nav-stacked li:nth-child(3) a
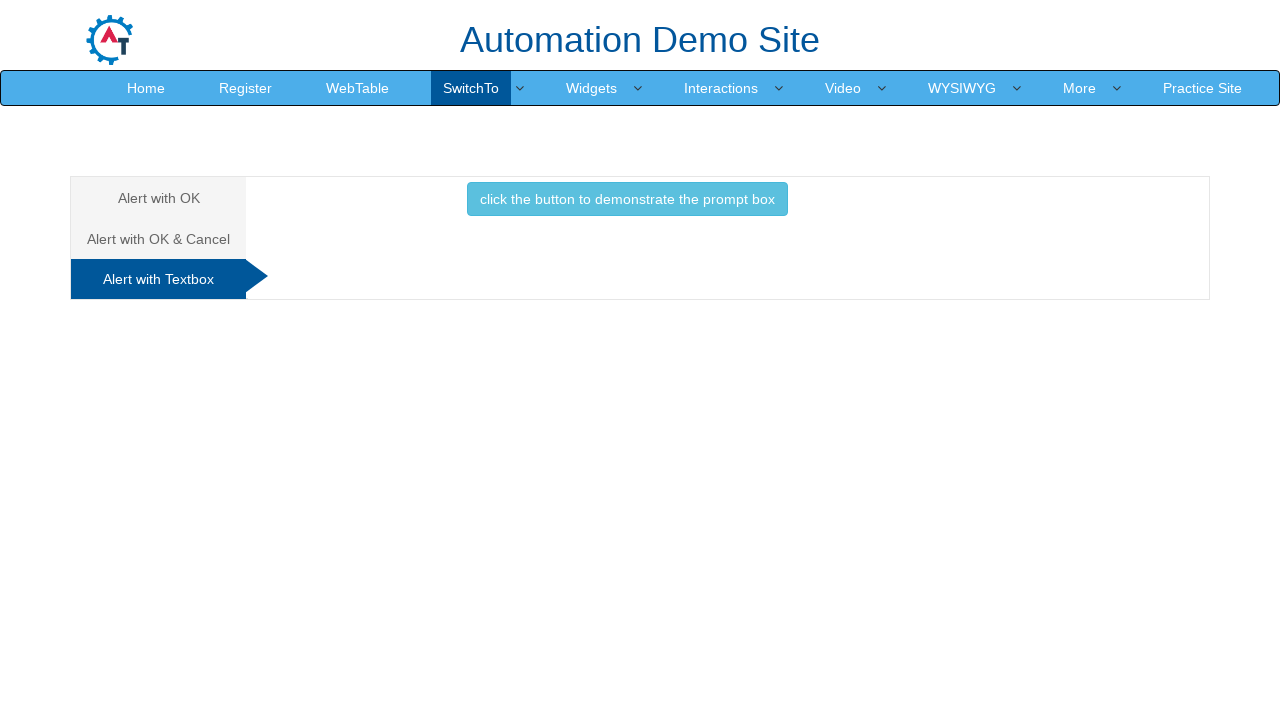

Clicked Textbox button and entered 'This is a test message from AutomationUser' in prompt dialog at (627, 199) on #Textbox button
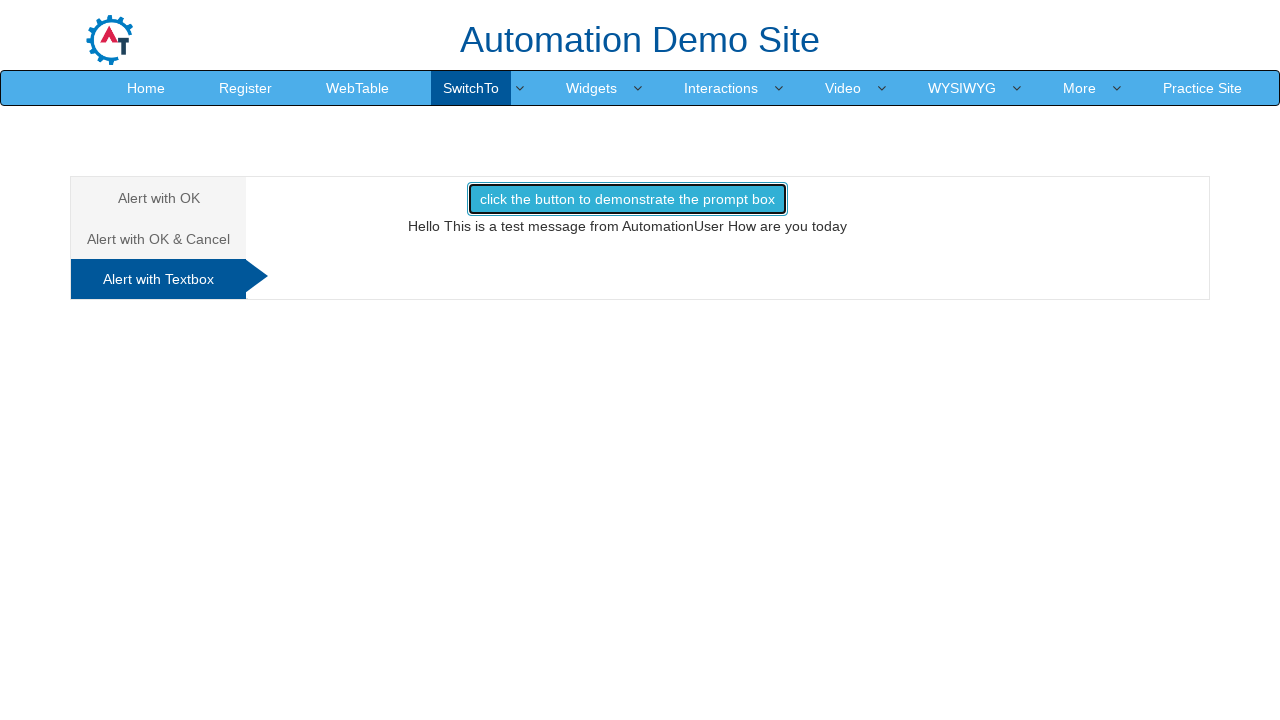

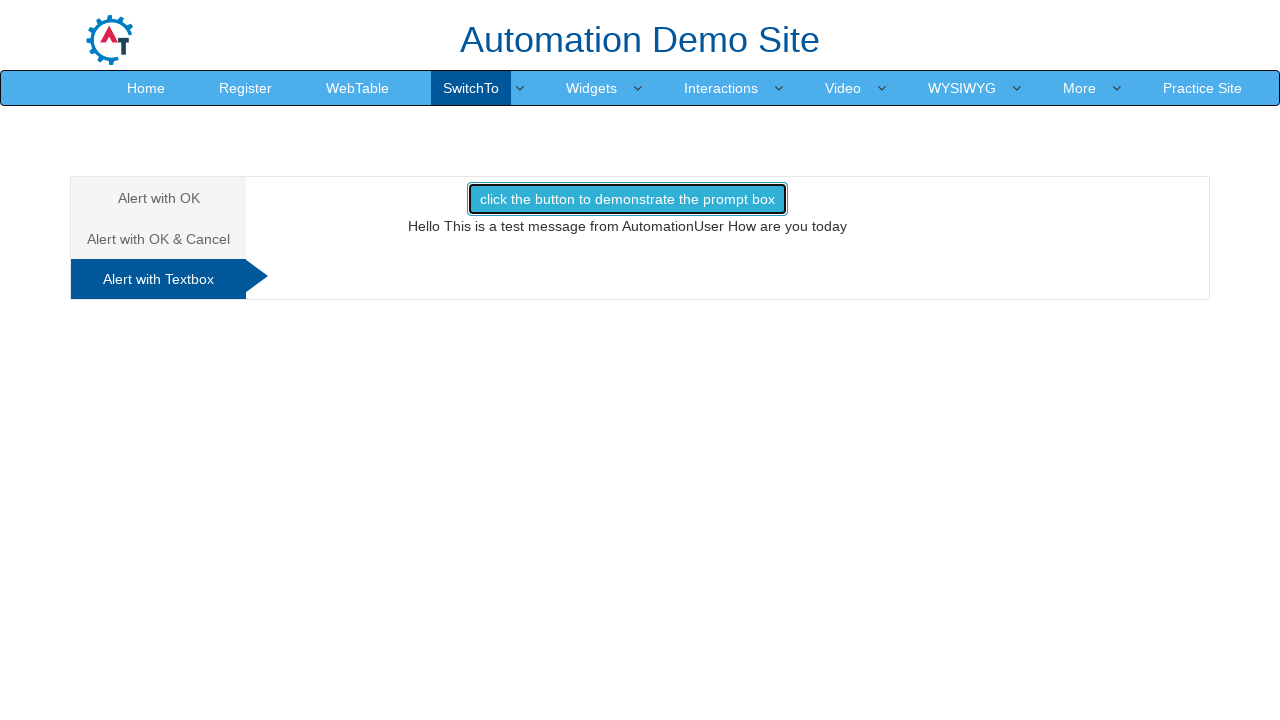